Navigates to OYO Rooms website, gets the page title, and attempts to interact with a dropdown element

Starting URL: https://www.oyorooms.com/

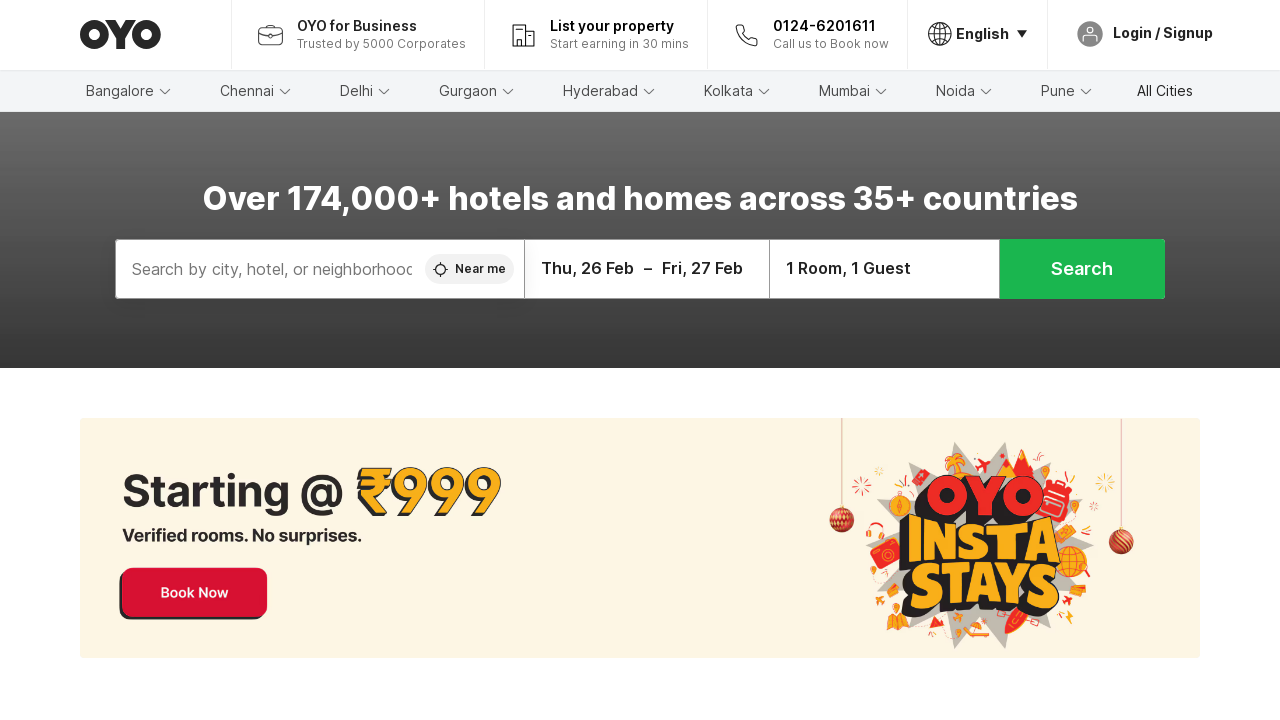

Retrieved page title: OYO: Save Up to 70% on Hotel Booking | Free Cancellation & Pay at Hotel
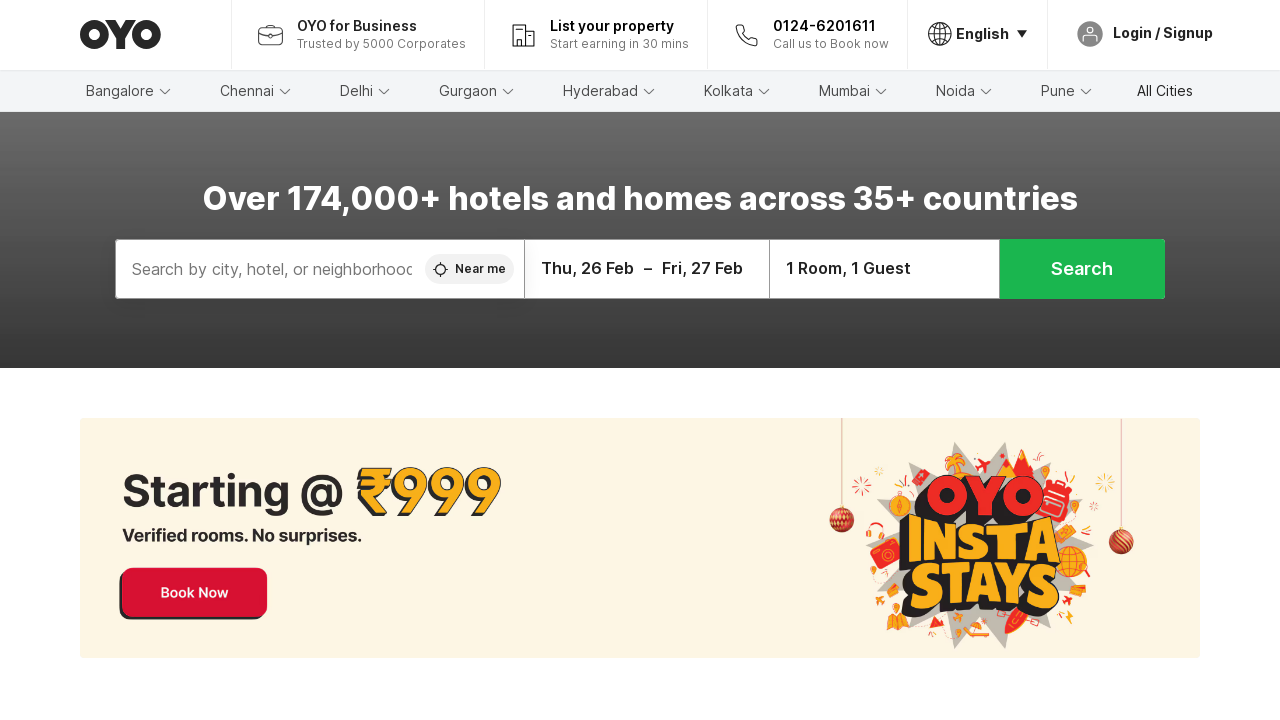

Dropdown element not found or not a select element - continuing on .u-textEllipsis.d-text14
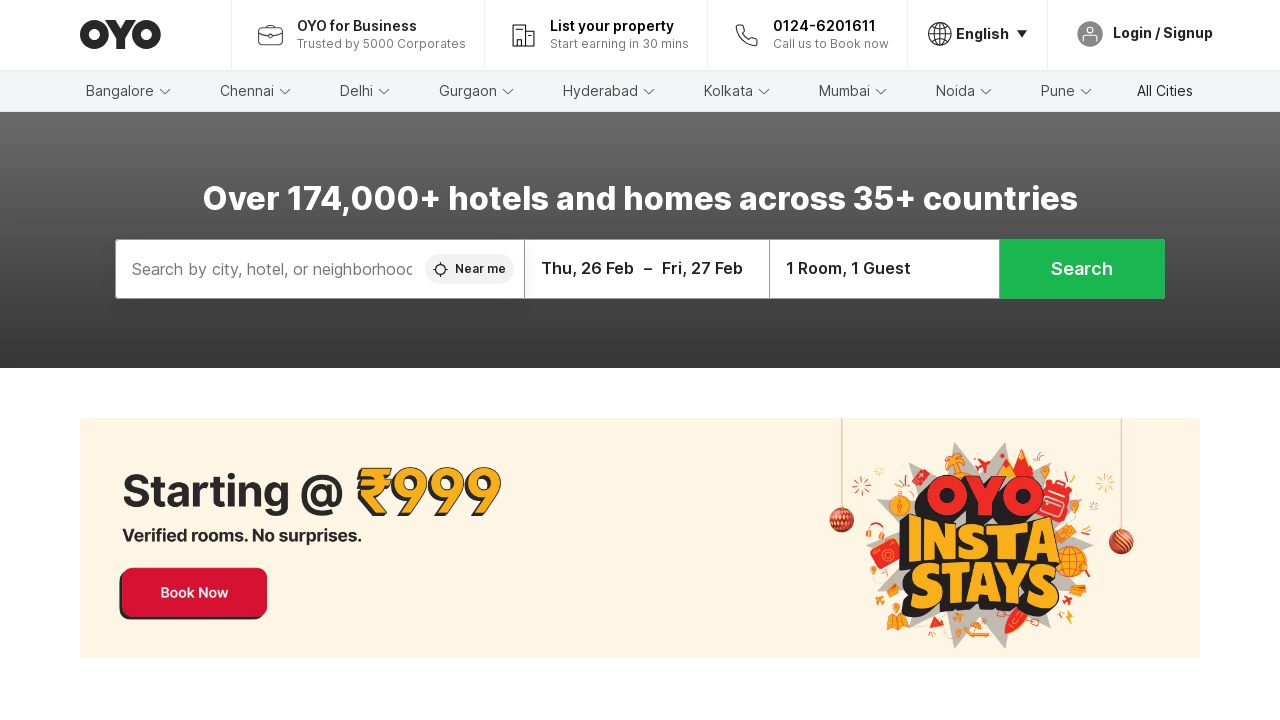

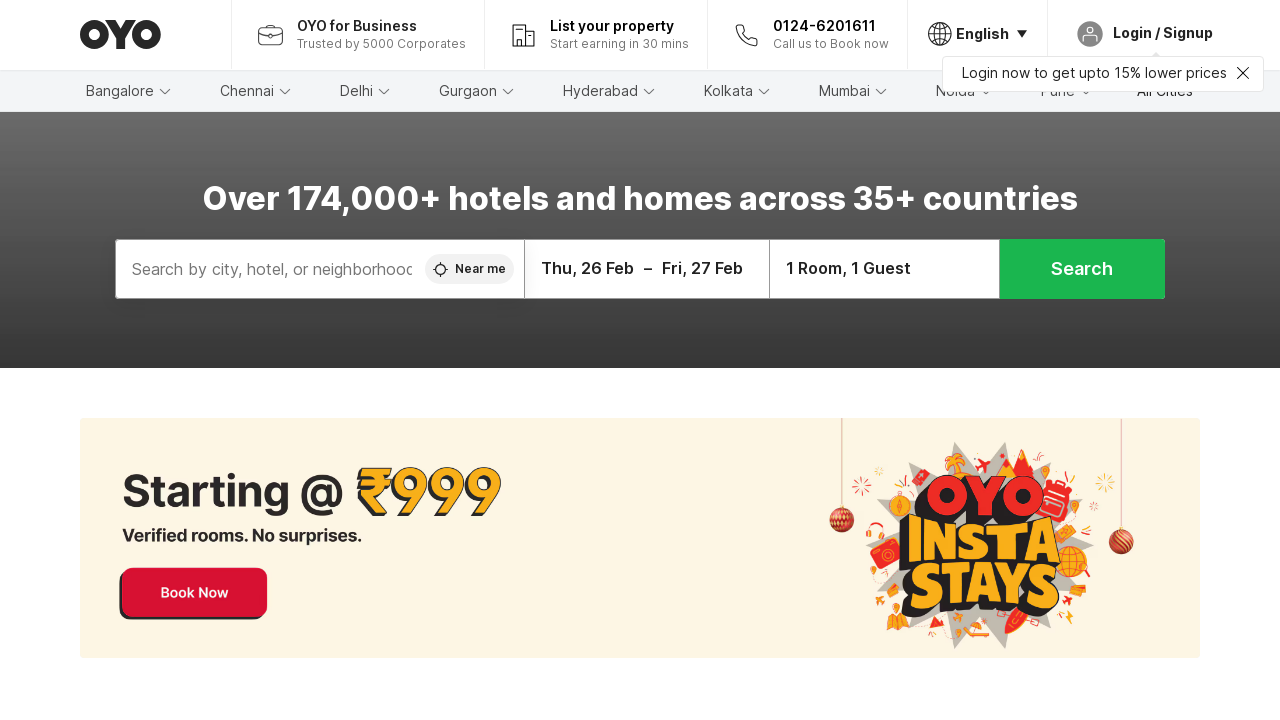